Tests static and dynamic content behavior by clicking the 'click here' link to enable partial static content, then verifying that static content remains unchanged while dynamic content may change after page refresh

Starting URL: https://the-internet.herokuapp.com/dynamic_content

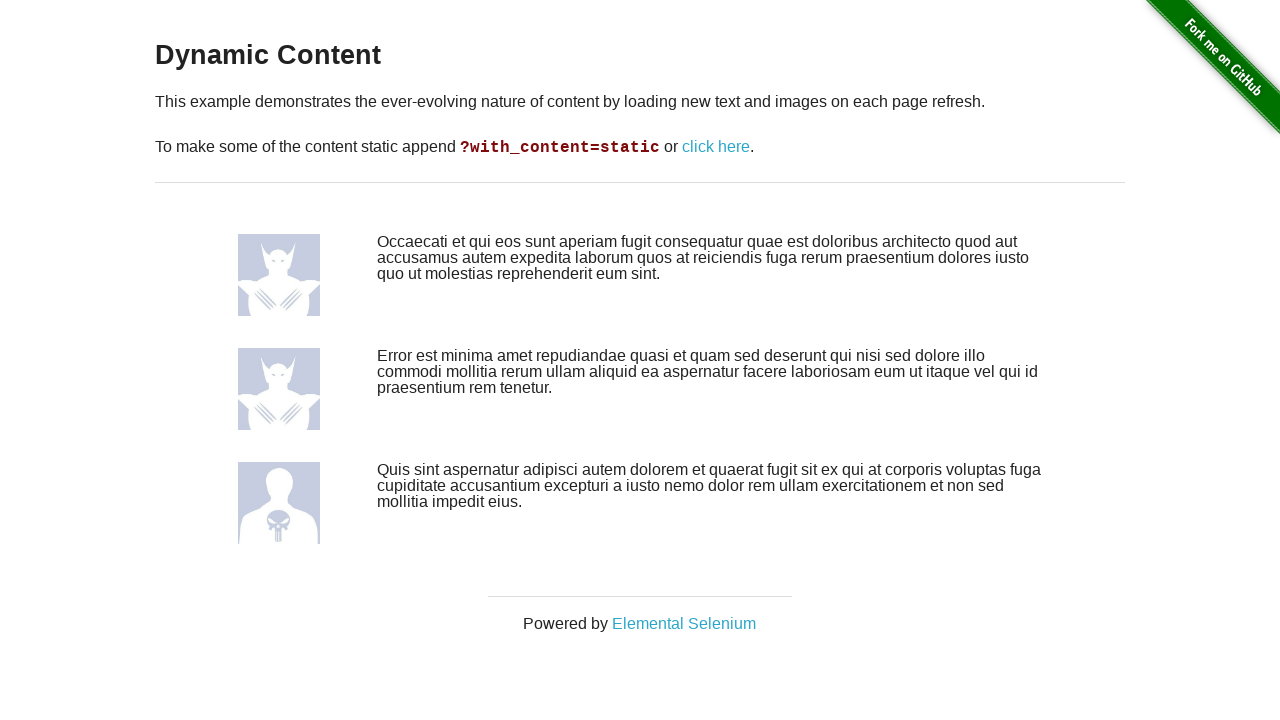

Waited for avatar images to load on dynamic content page
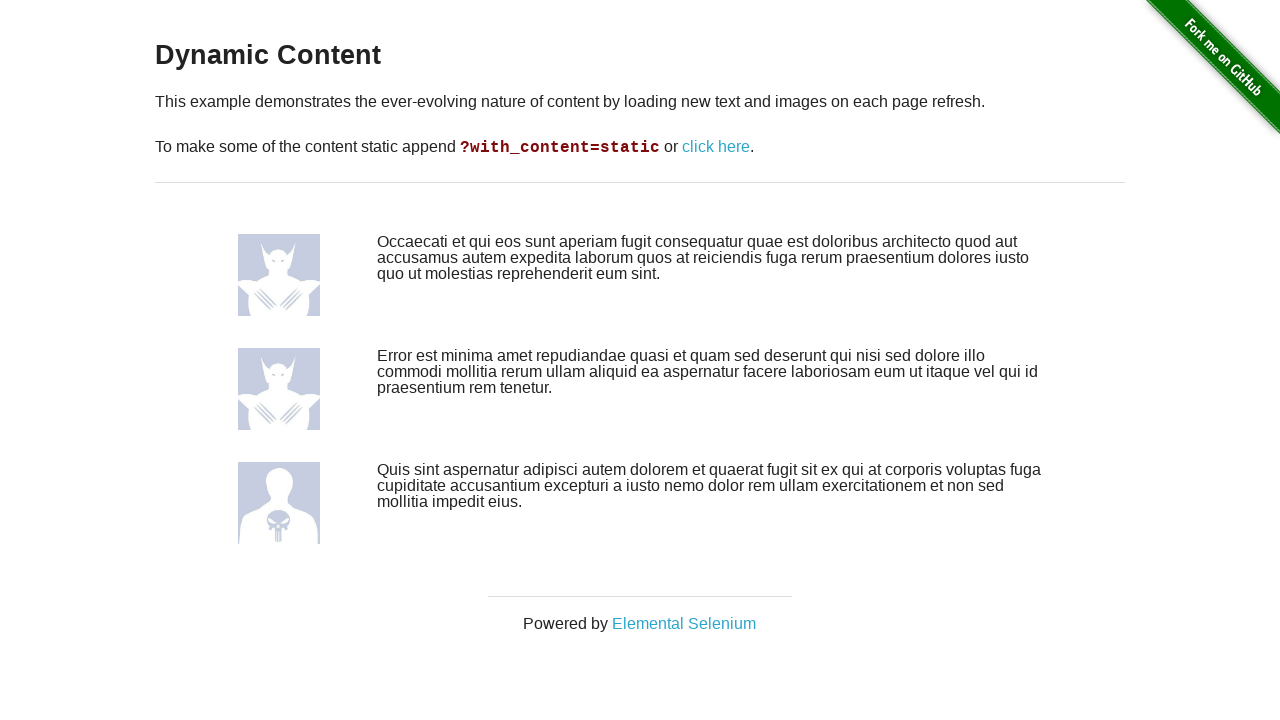

Clicked 'click here' link to enable partial static content at (716, 147) on xpath=//a[text()='click here']
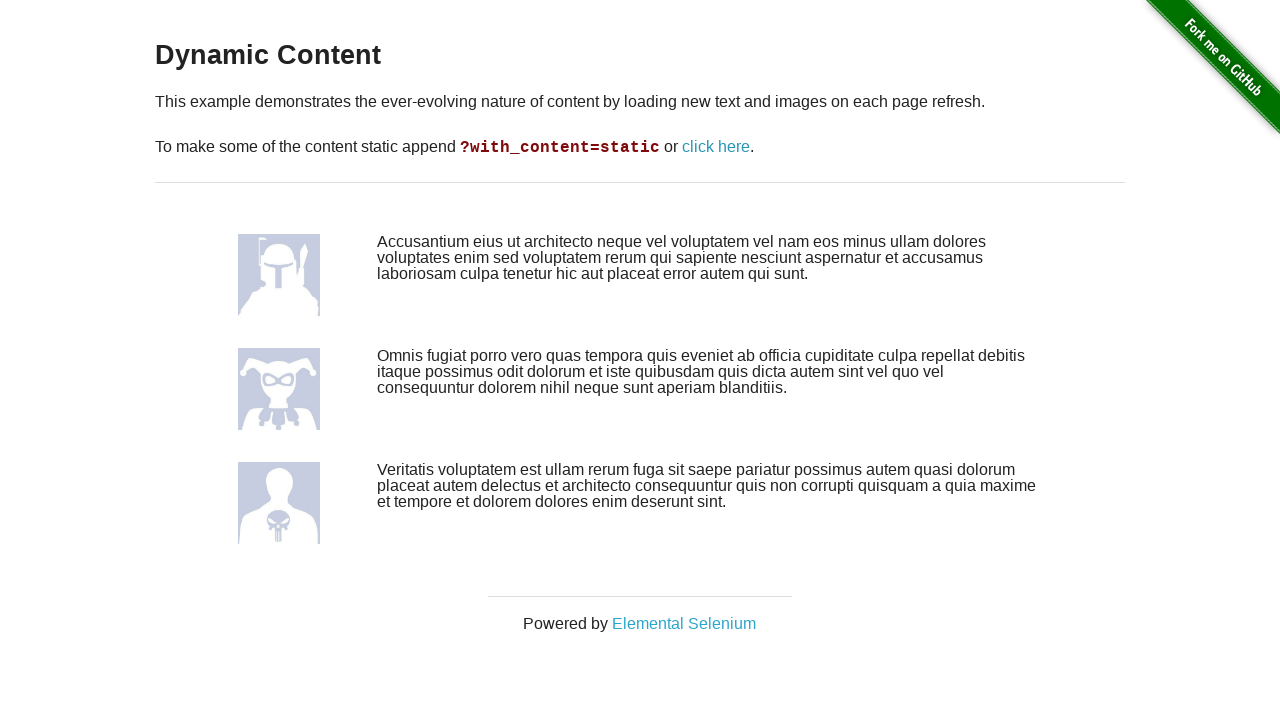

Waited for avatar images to load after clicking link
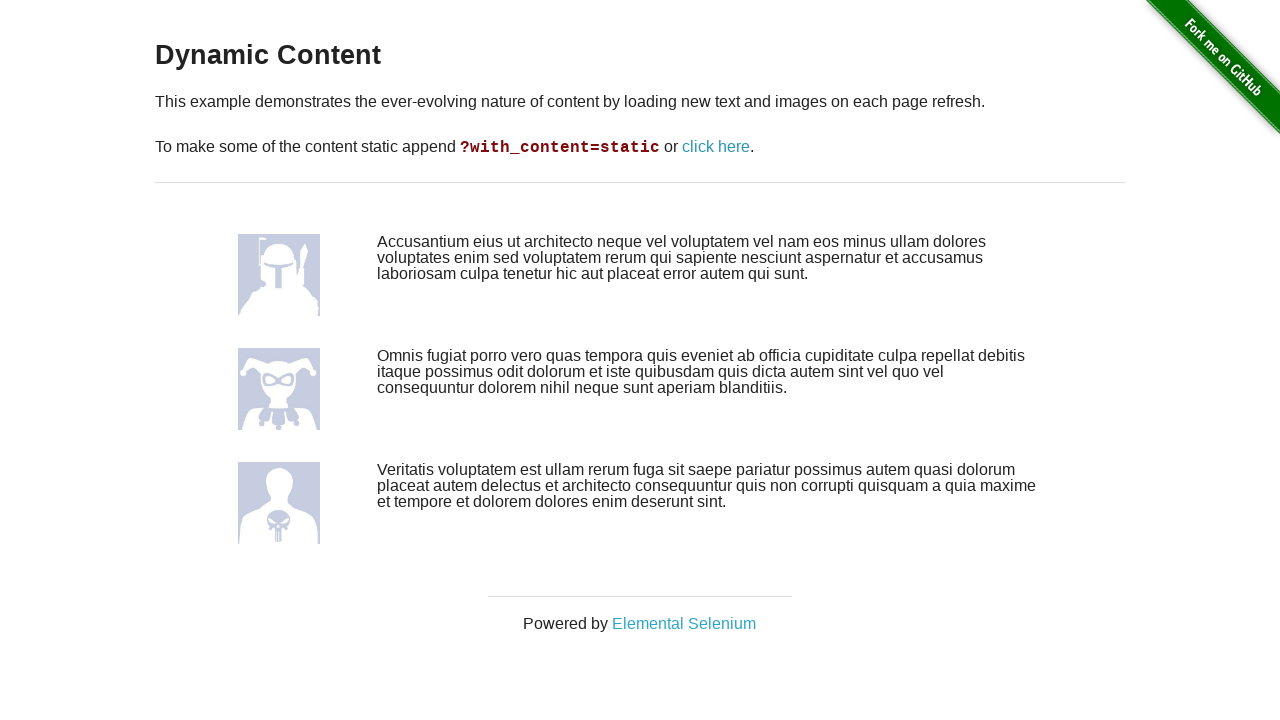

Located all avatar images on the page
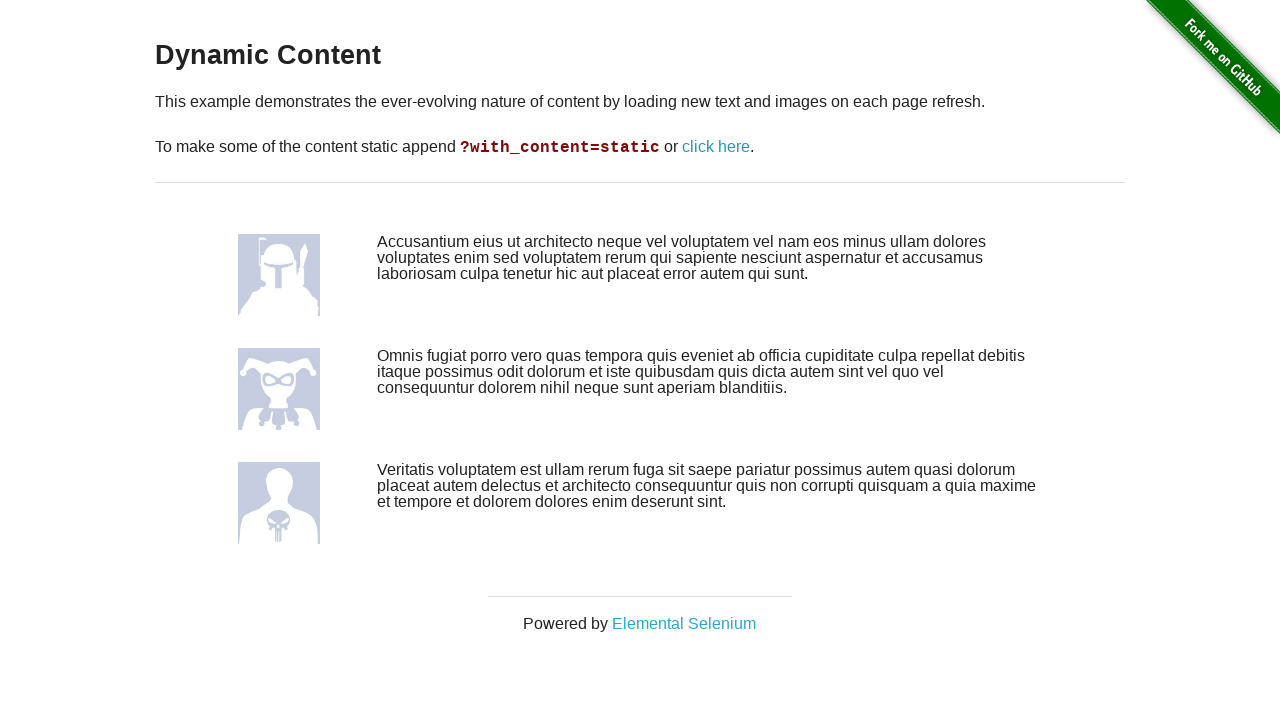

Located all paragraph elements with class 'large-10'
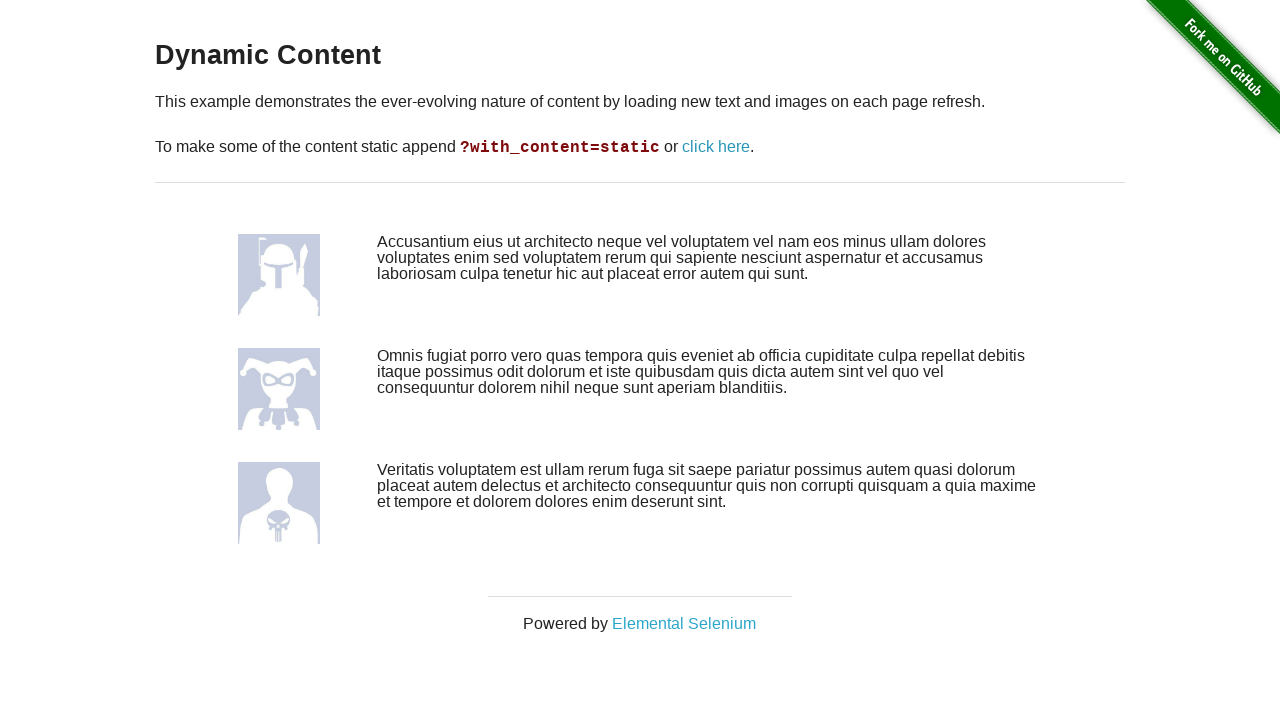

Extracted initial avatar image sources for comparison
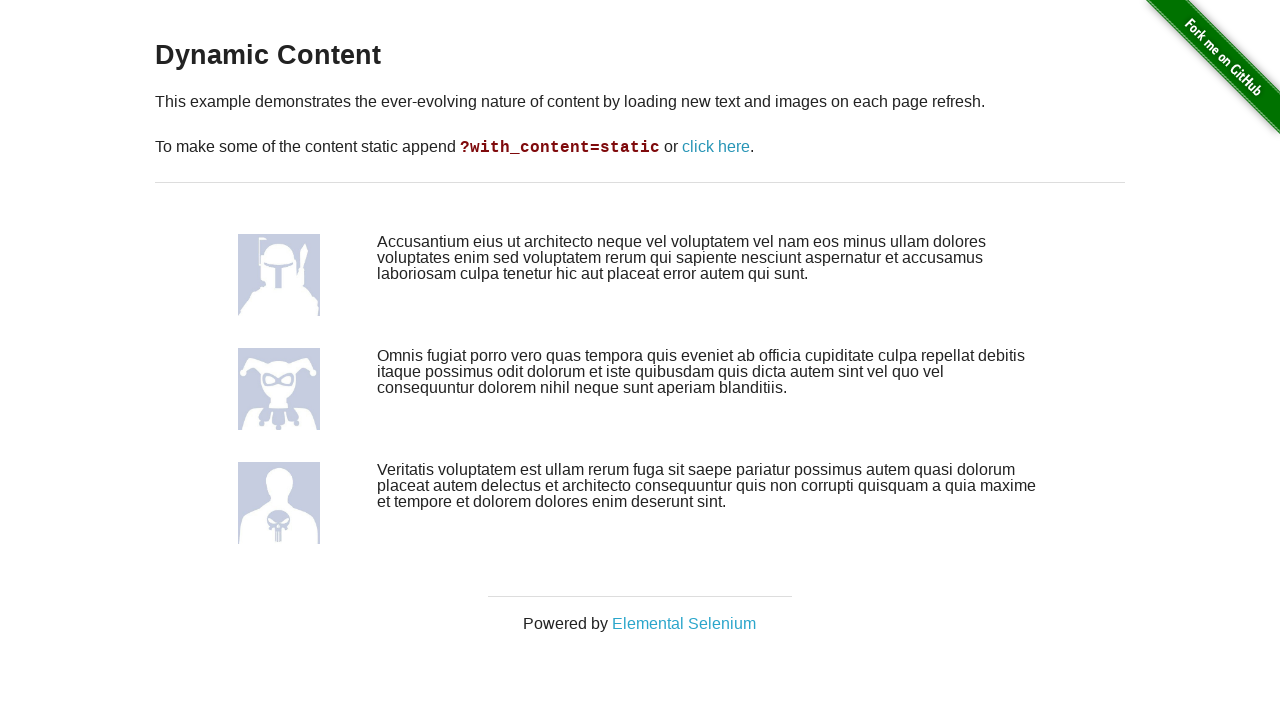

Extracted initial paragraph text content for comparison
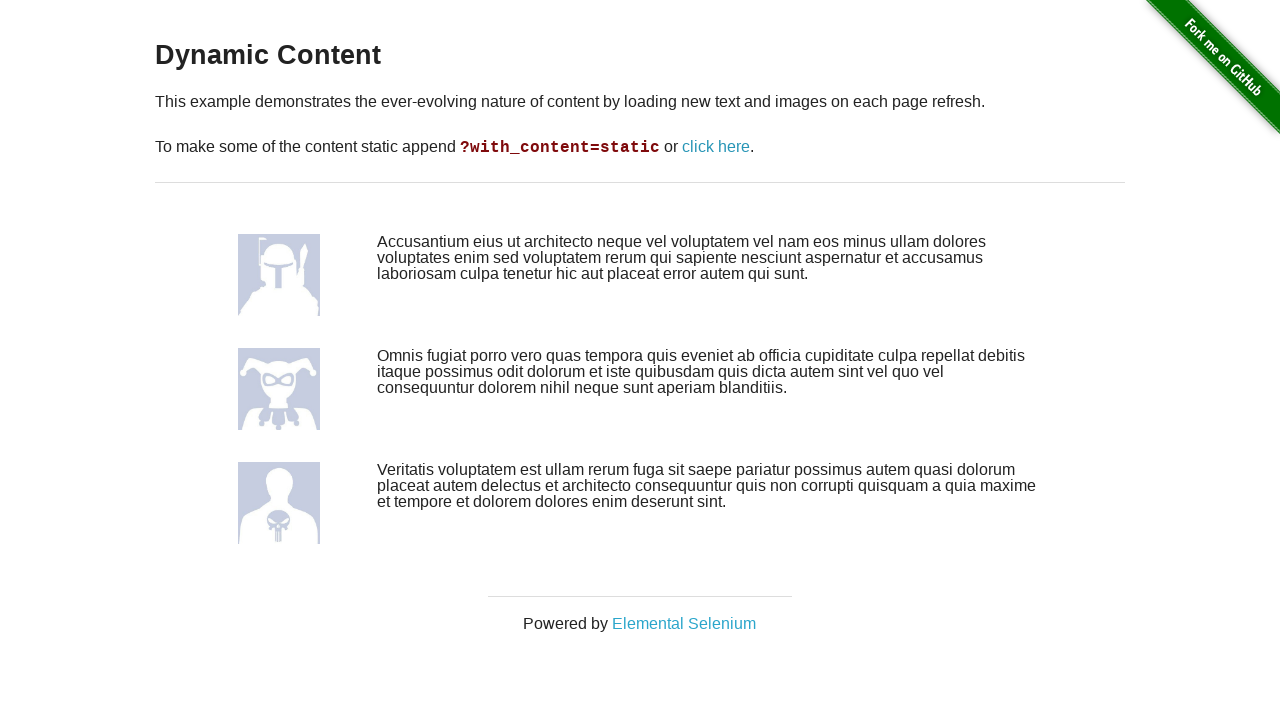

Refreshed the page to verify static content persistence
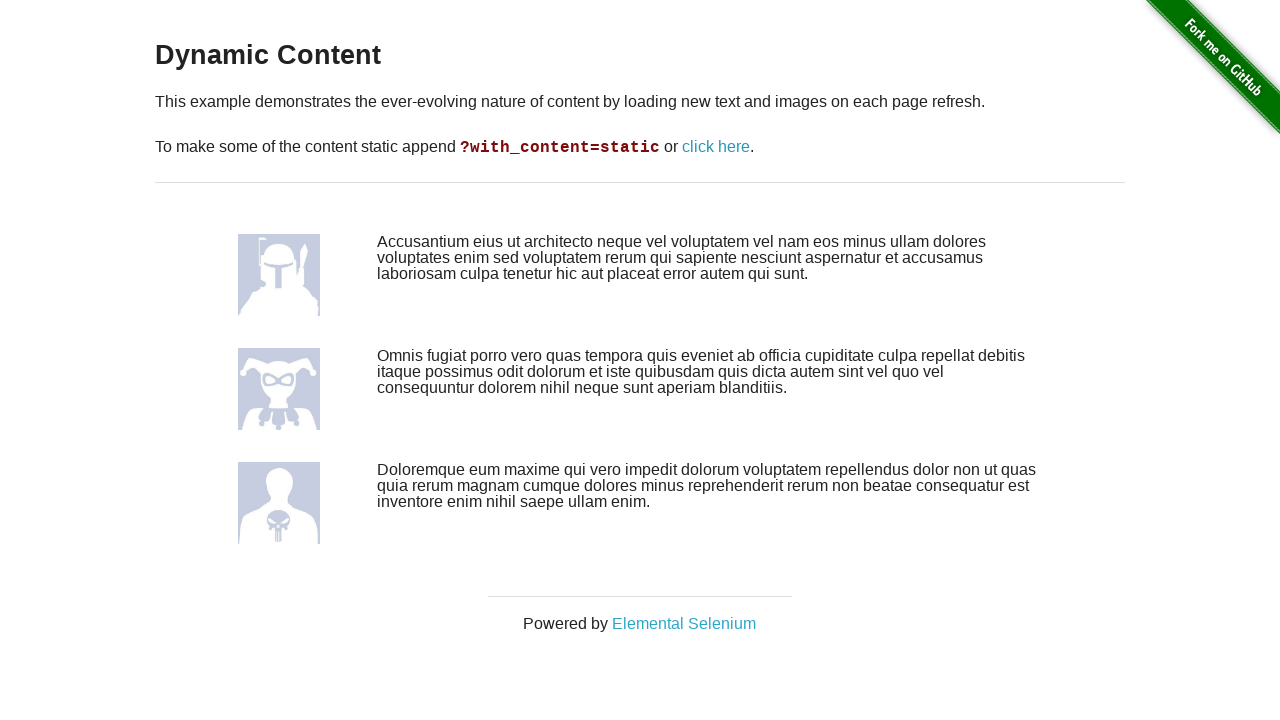

Waited for avatar images to load after page refresh
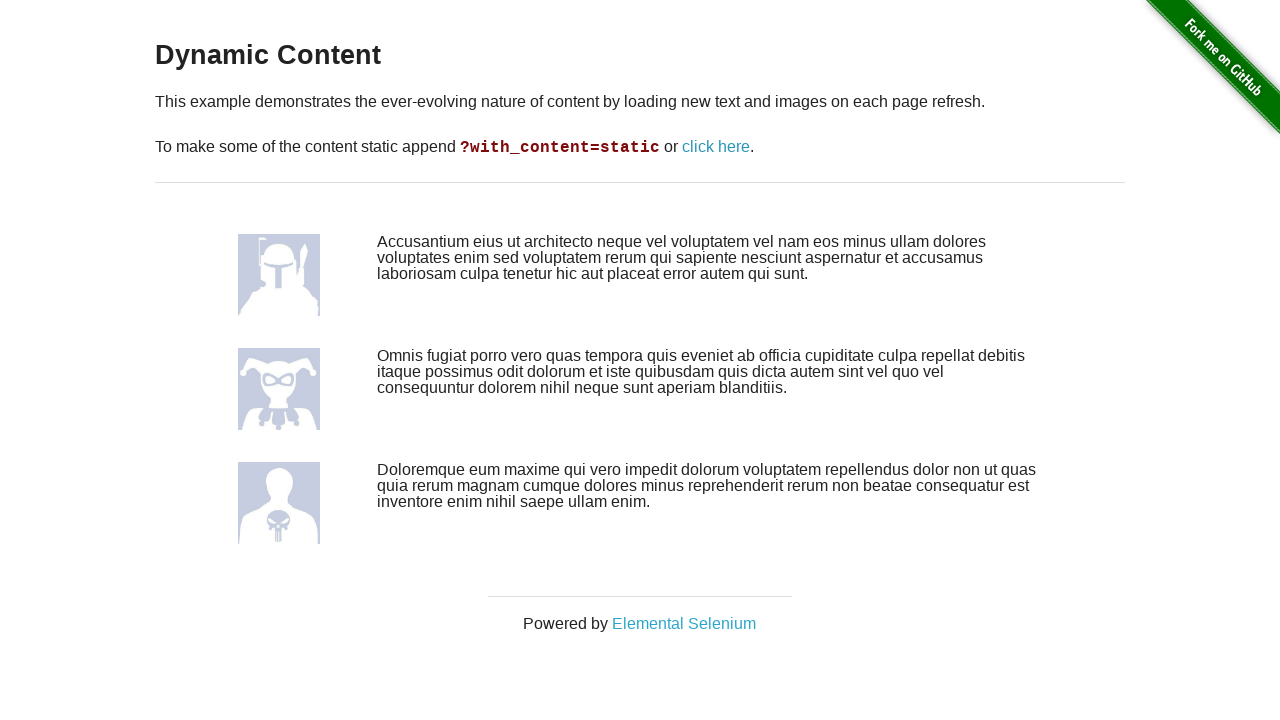

Located all avatar images after page refresh
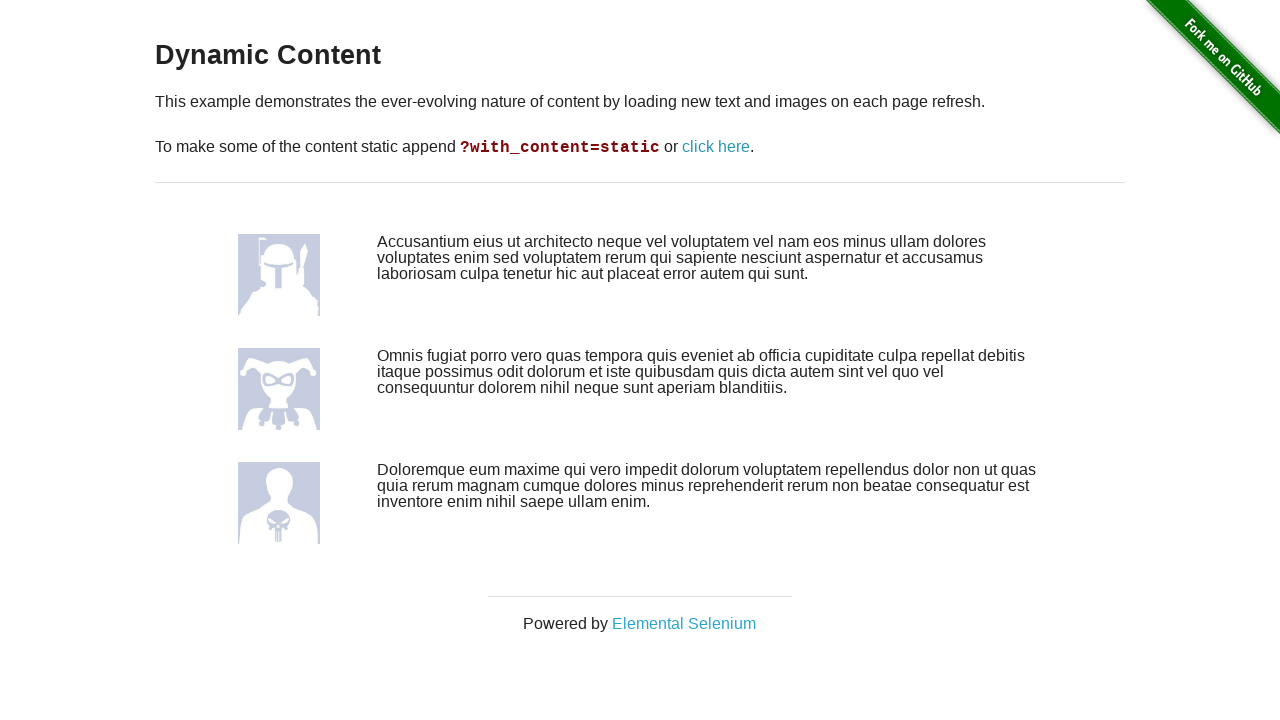

Located all paragraph elements after page refresh
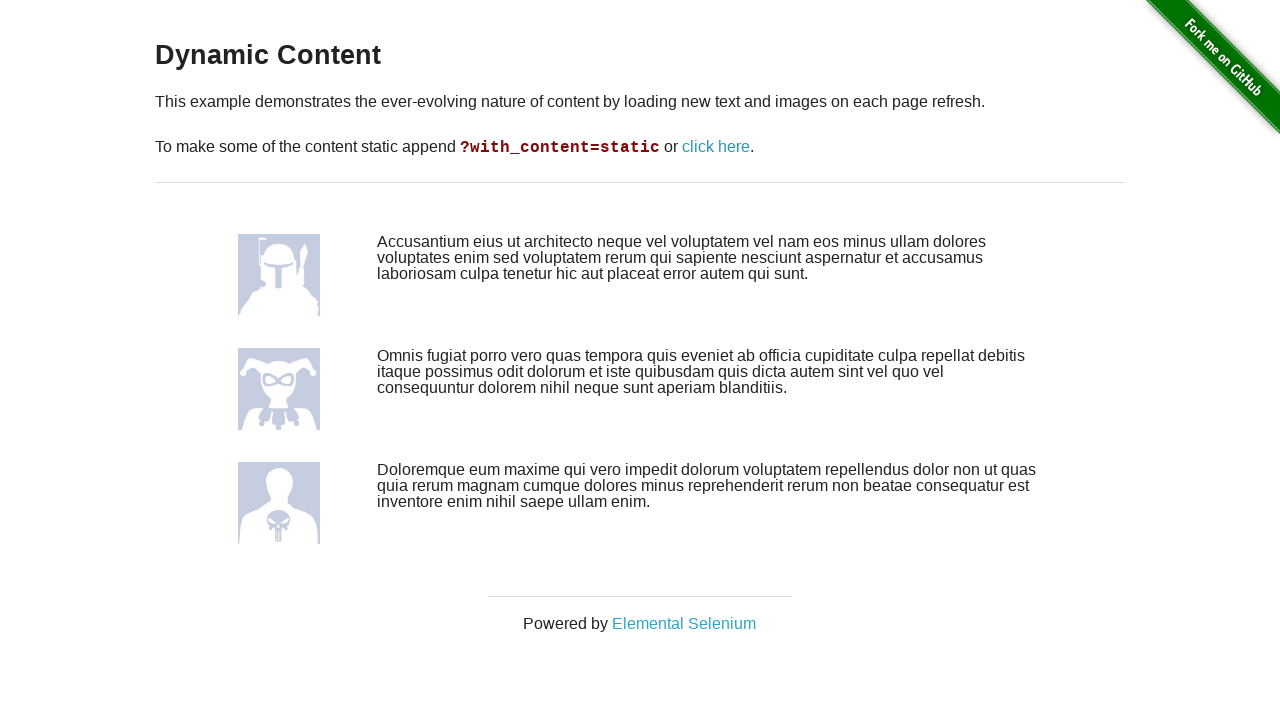

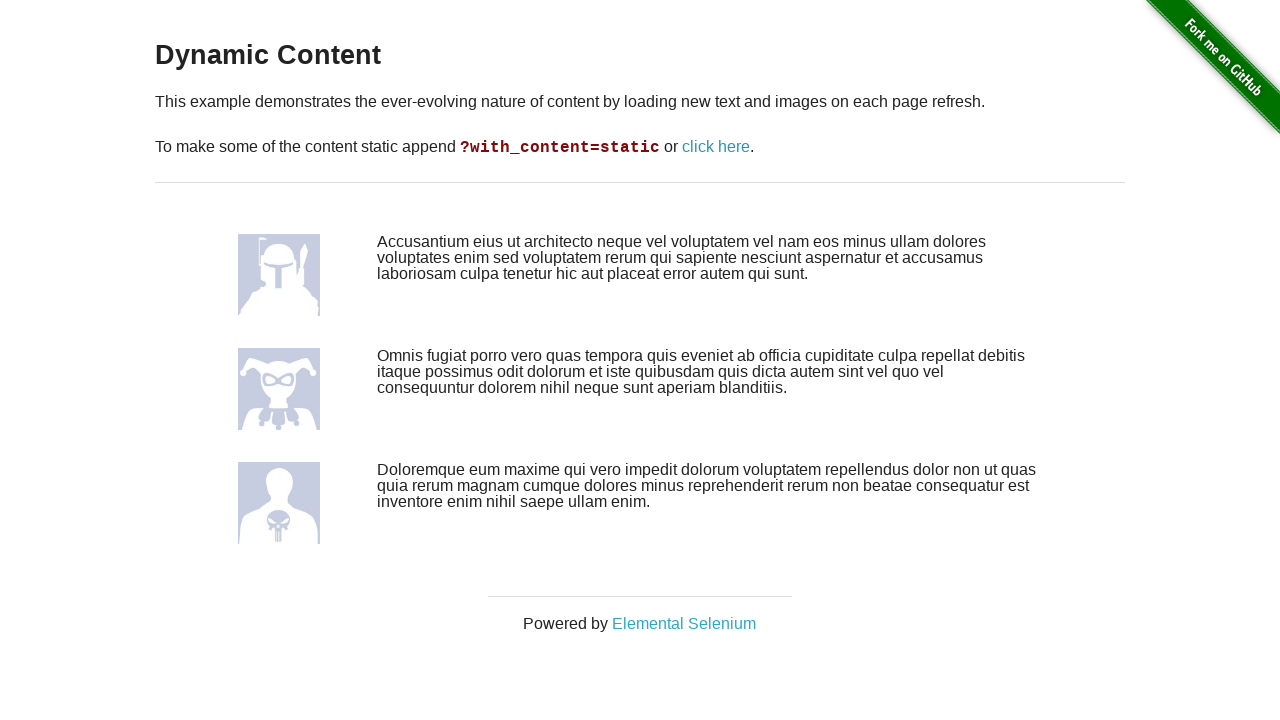